Tests deleting a task while on the Completed filter

Starting URL: https://todomvc4tasj.herokuapp.com

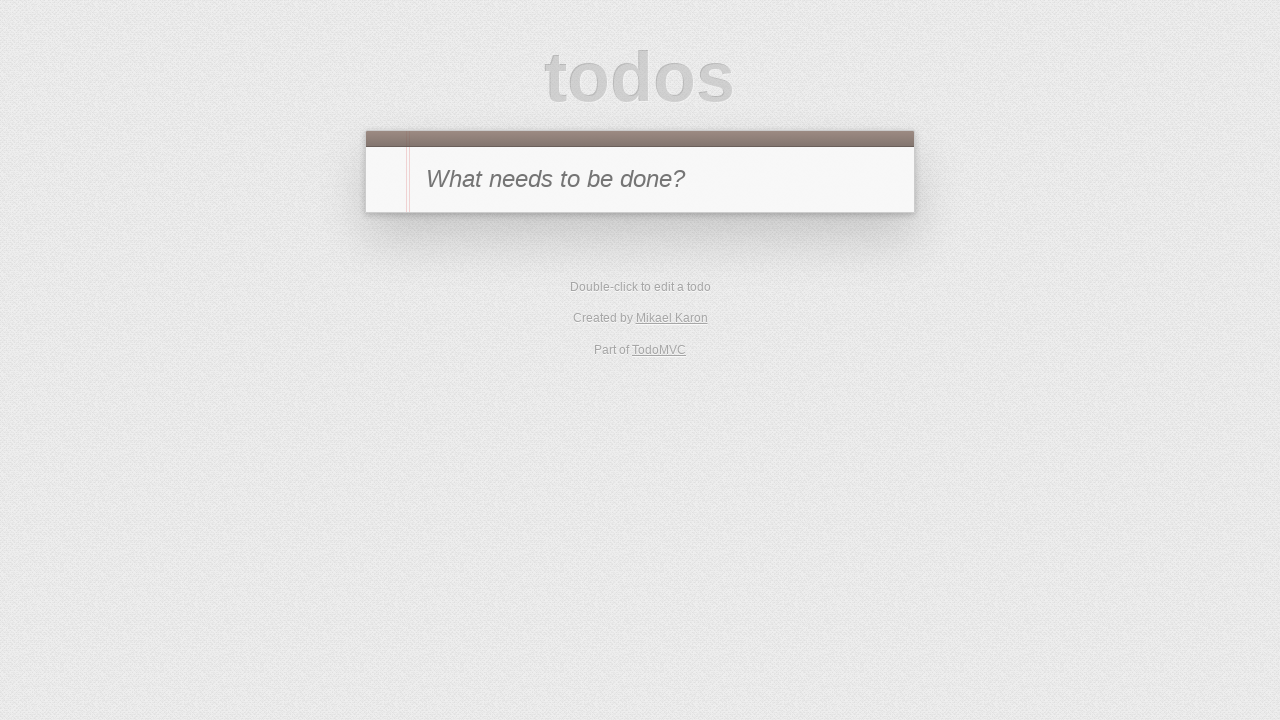

Set up initial completed task via localStorage
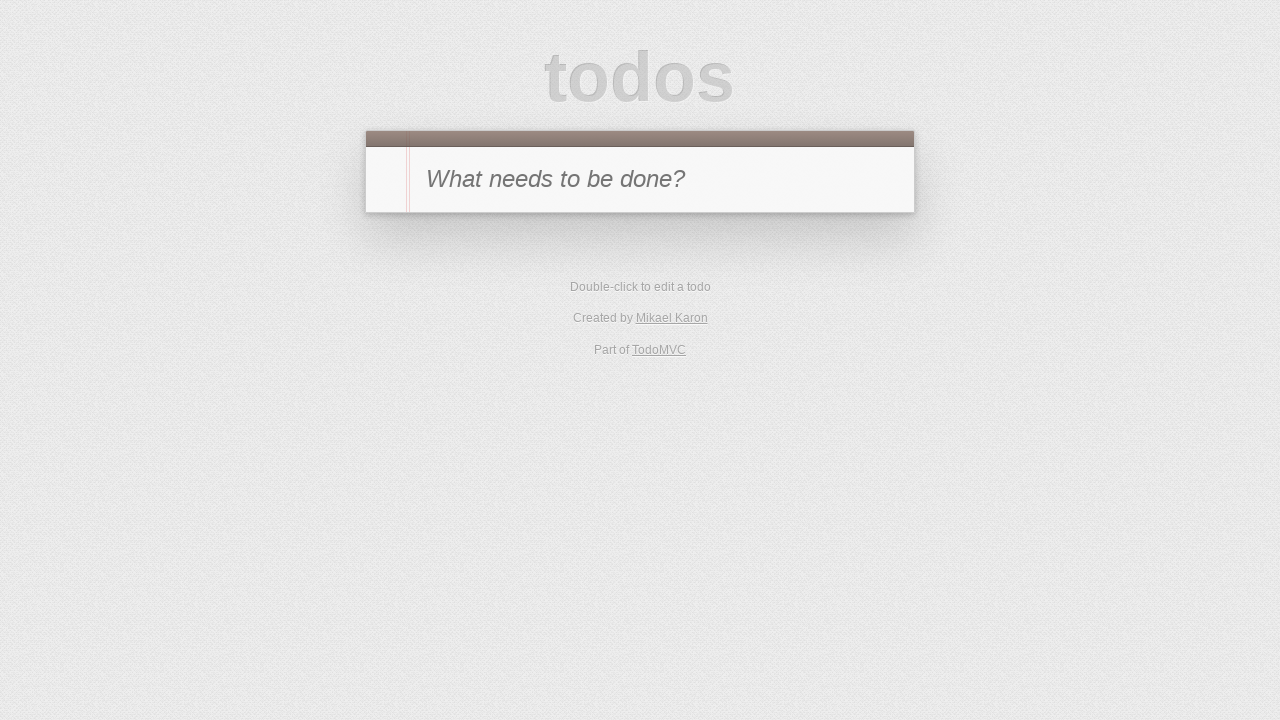

Reloaded page to load task from localStorage
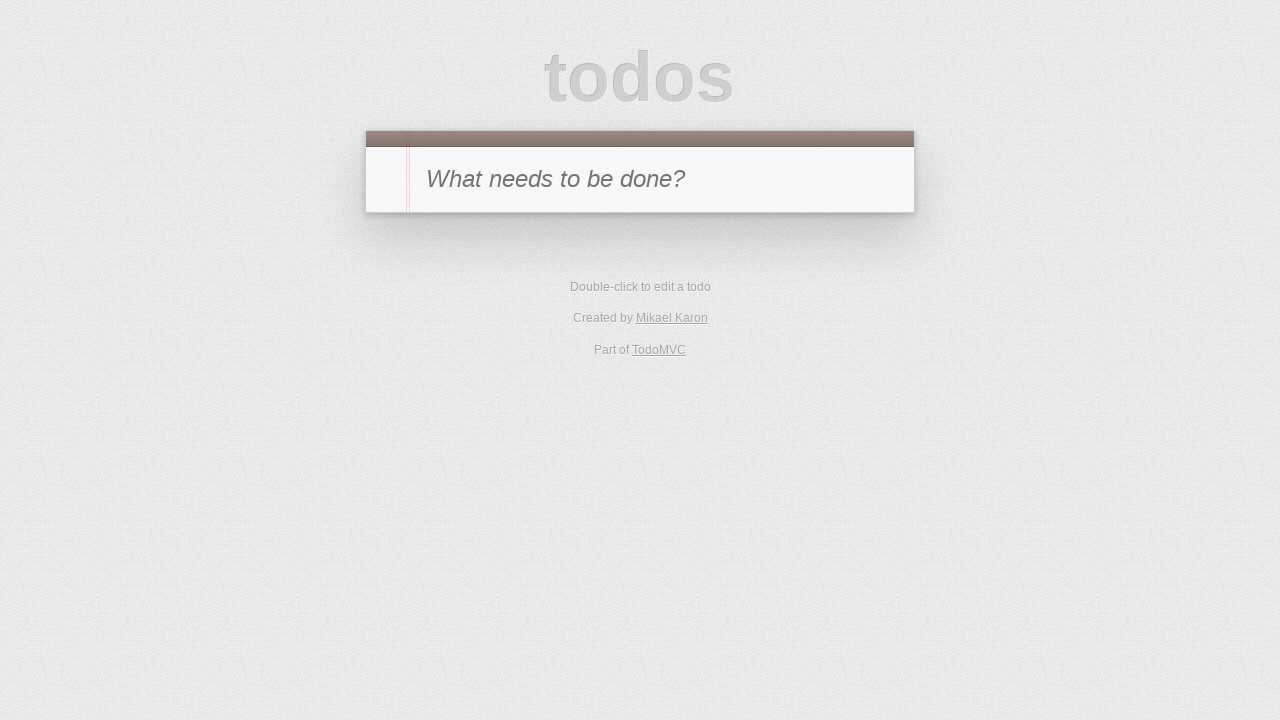

Clicked Completed filter to view completed tasks at (676, 291) on [href='#/completed']
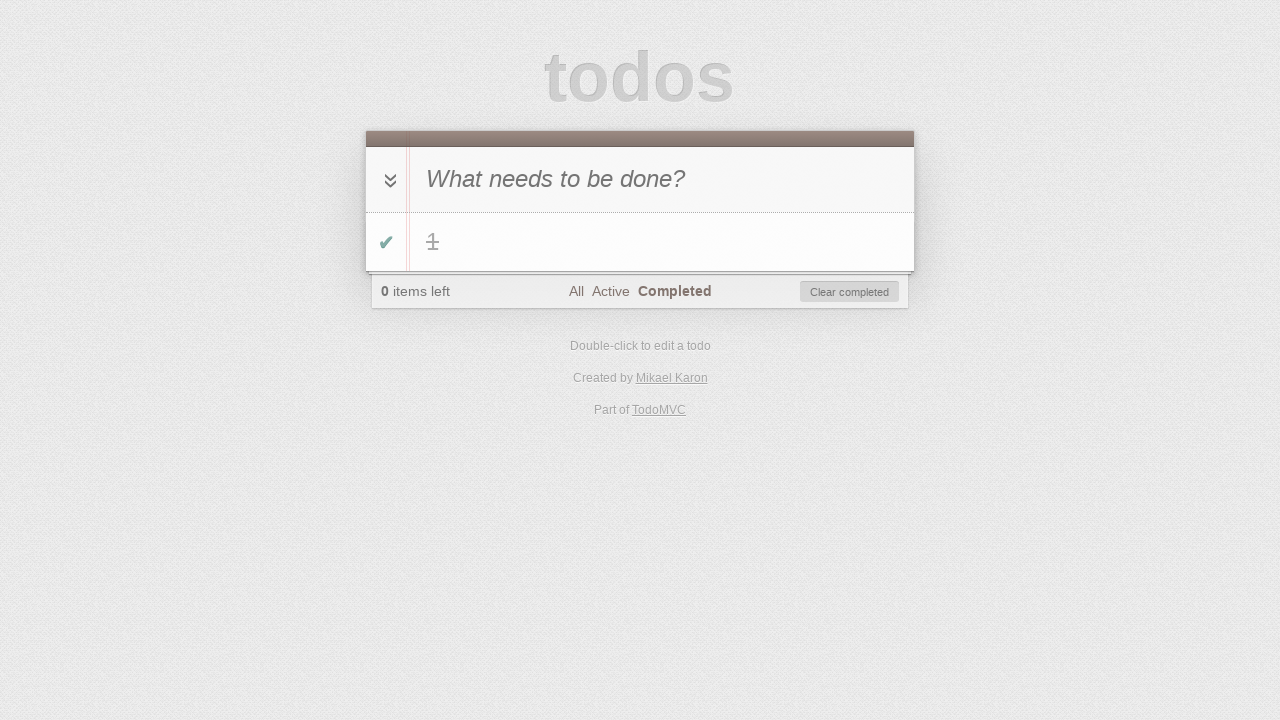

Hovered over task with title '1' to reveal delete button at (640, 242) on #todo-list > li:has-text('1')
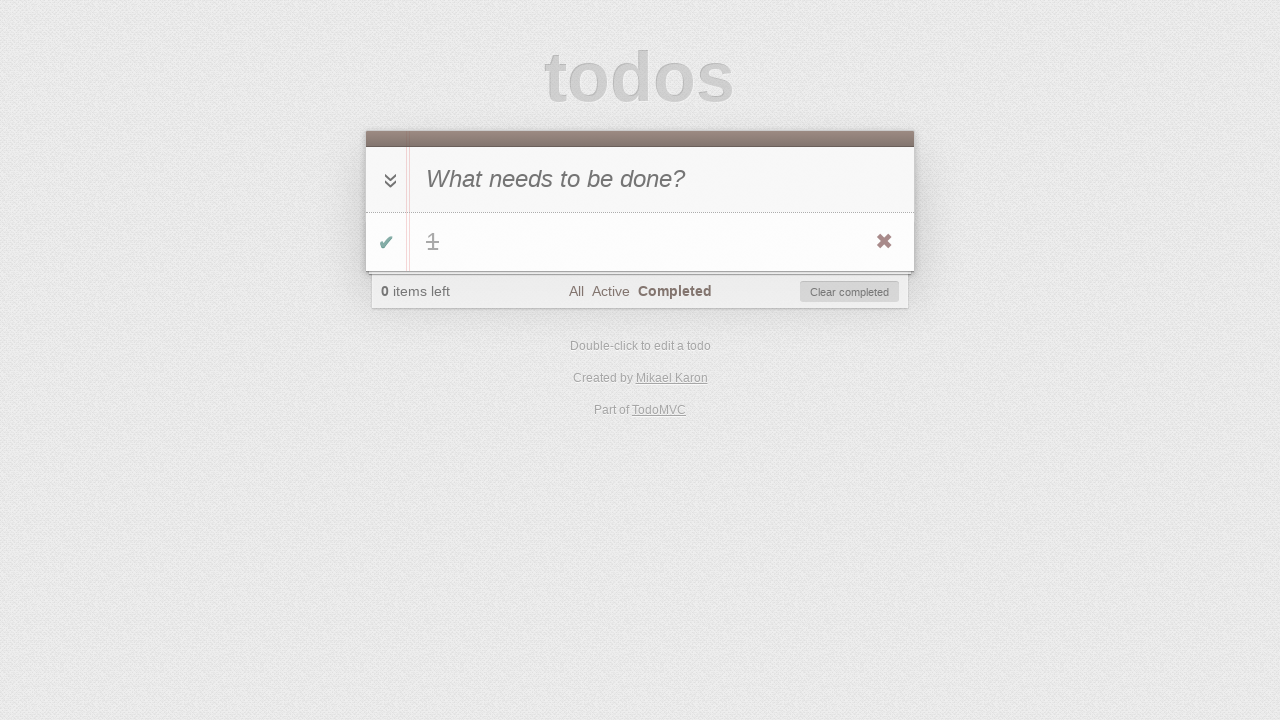

Clicked delete button to remove the completed task at (884, 242) on #todo-list > li:has-text('1') .destroy
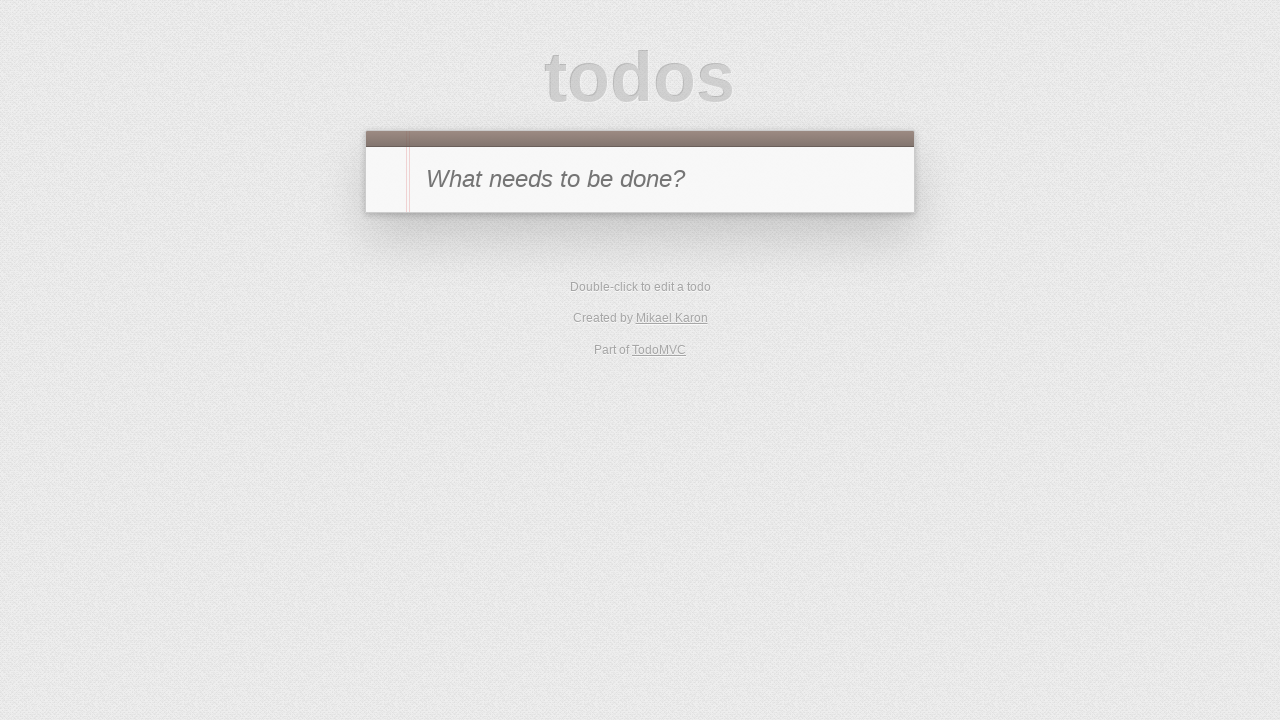

Waited 500ms for task deletion to complete
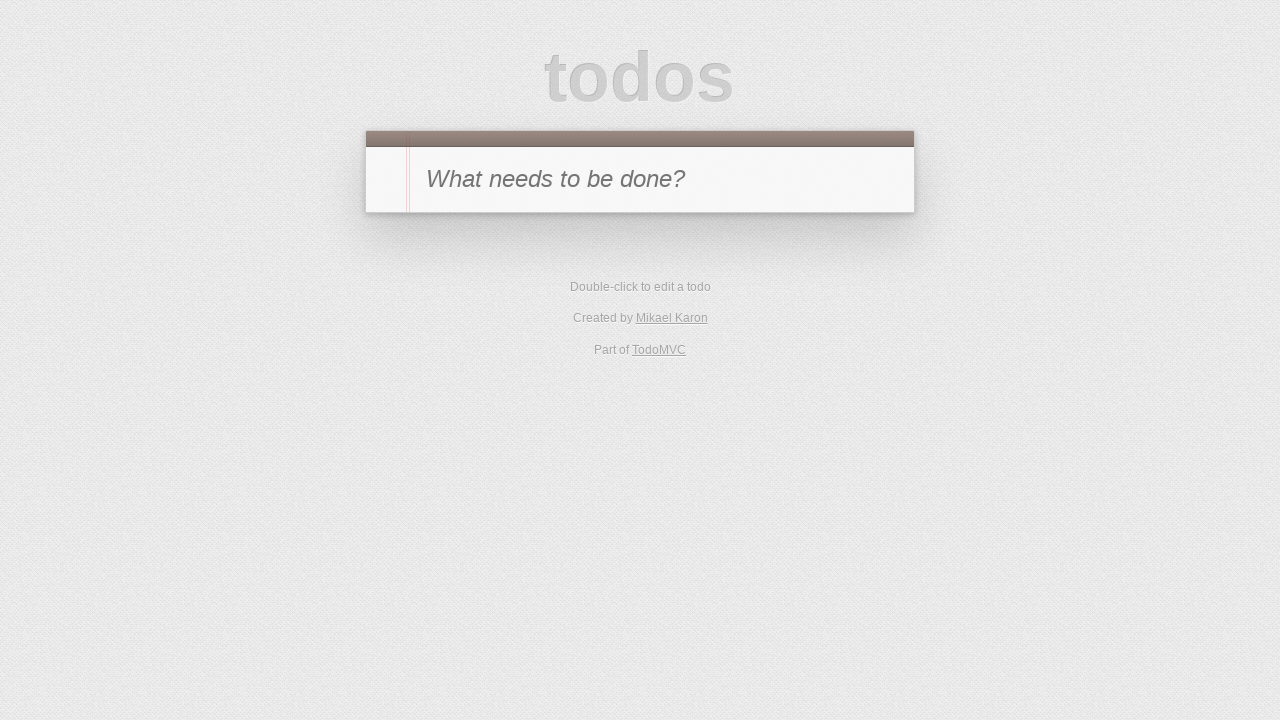

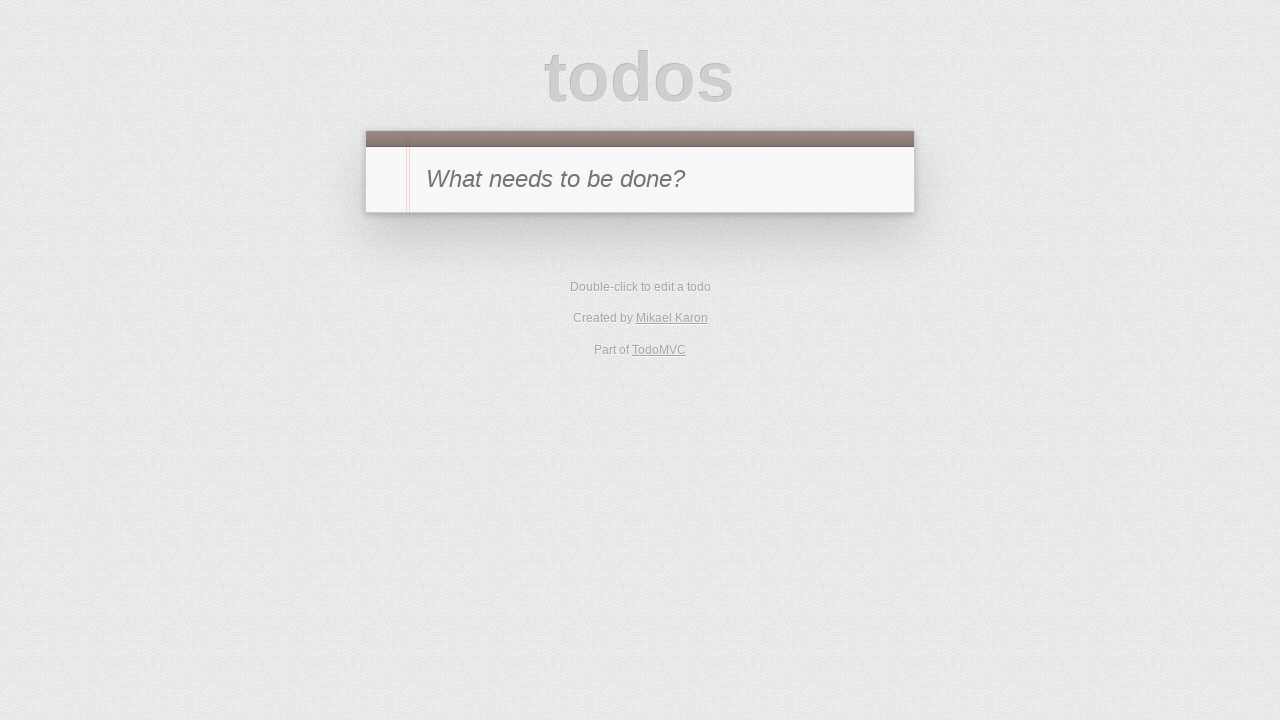